Tests the contact form validation on a consulting website by filling in form fields with an invalid email address and verifying that an email validation error message is displayed.

Starting URL: https://www.consultoriaglobal.com.ar/cgweb/

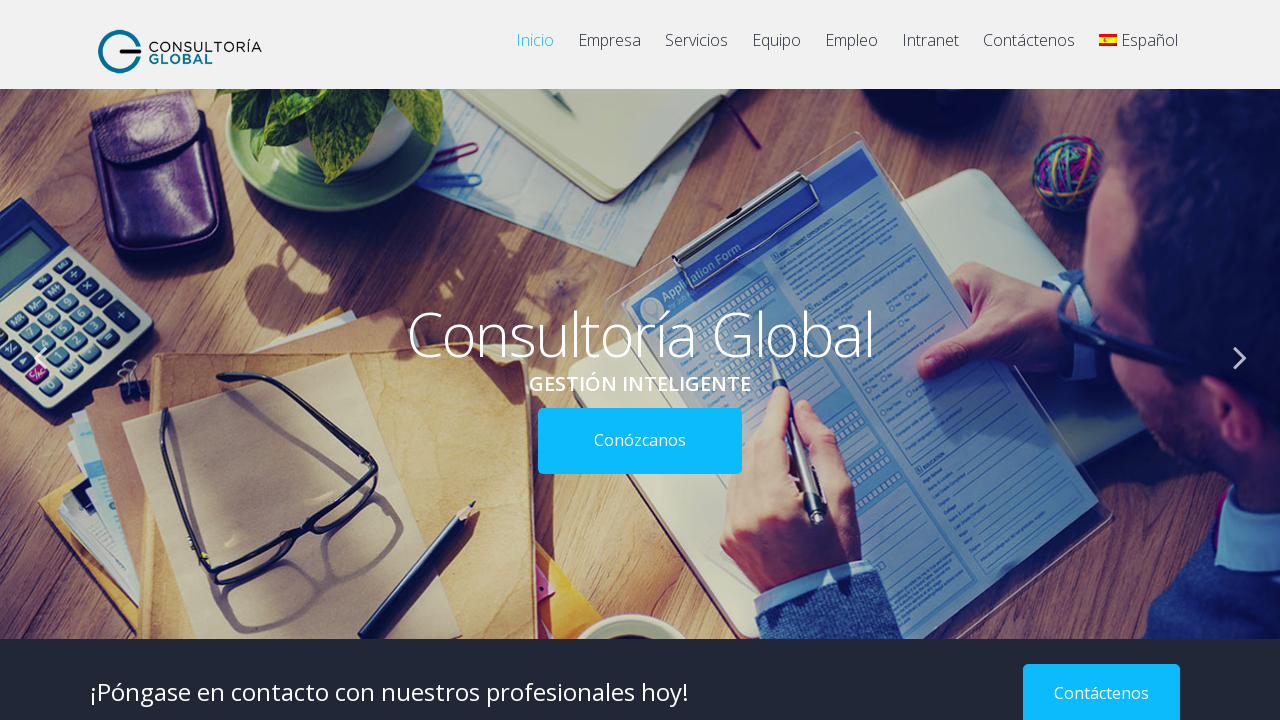

Clicked contact button in navigation at (1029, 50) on a[href='https://www.consultoriaglobal.com.ar/cgweb/?page_id=370']
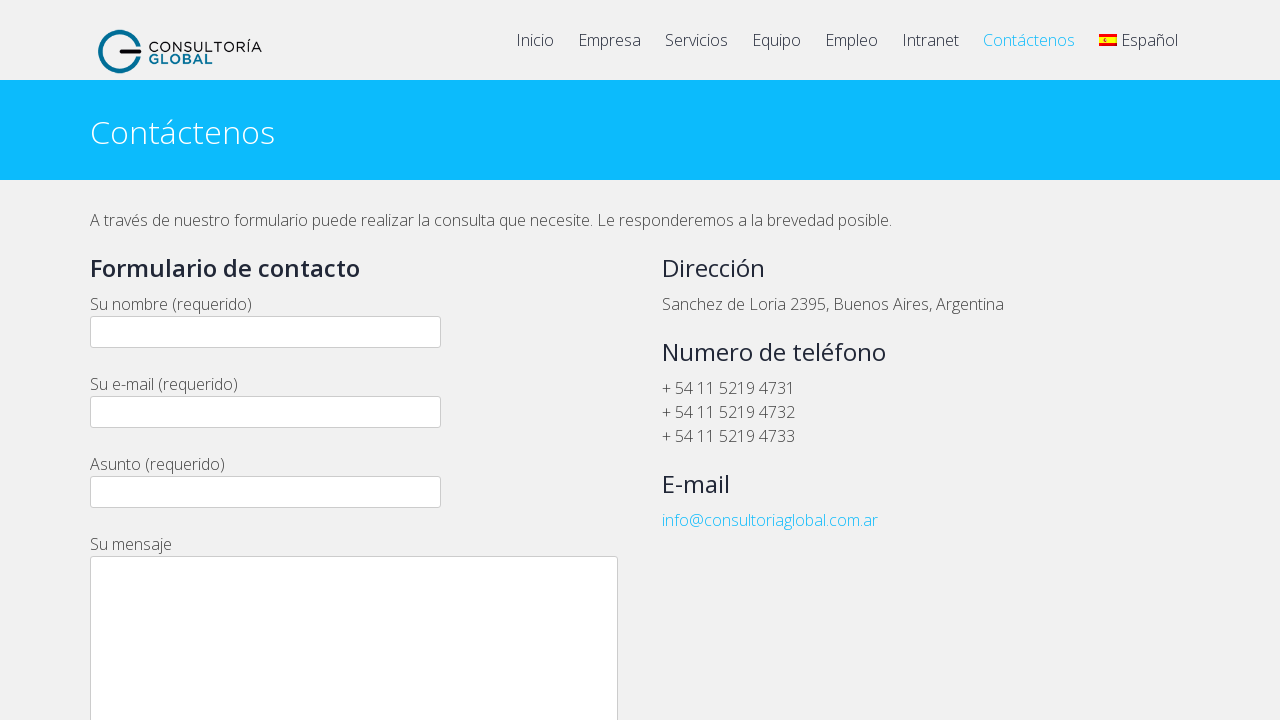

Contact page loaded successfully
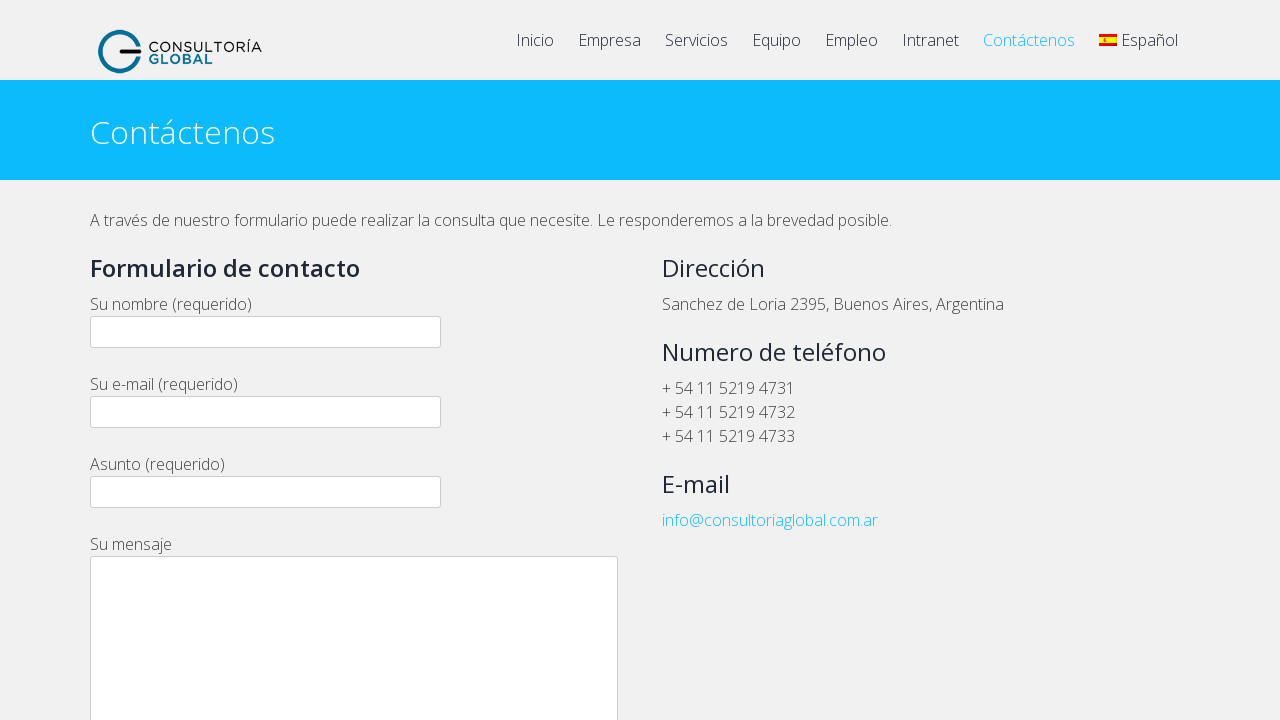

Filled name field with 'Juan Martinez' on input[name='your-name']
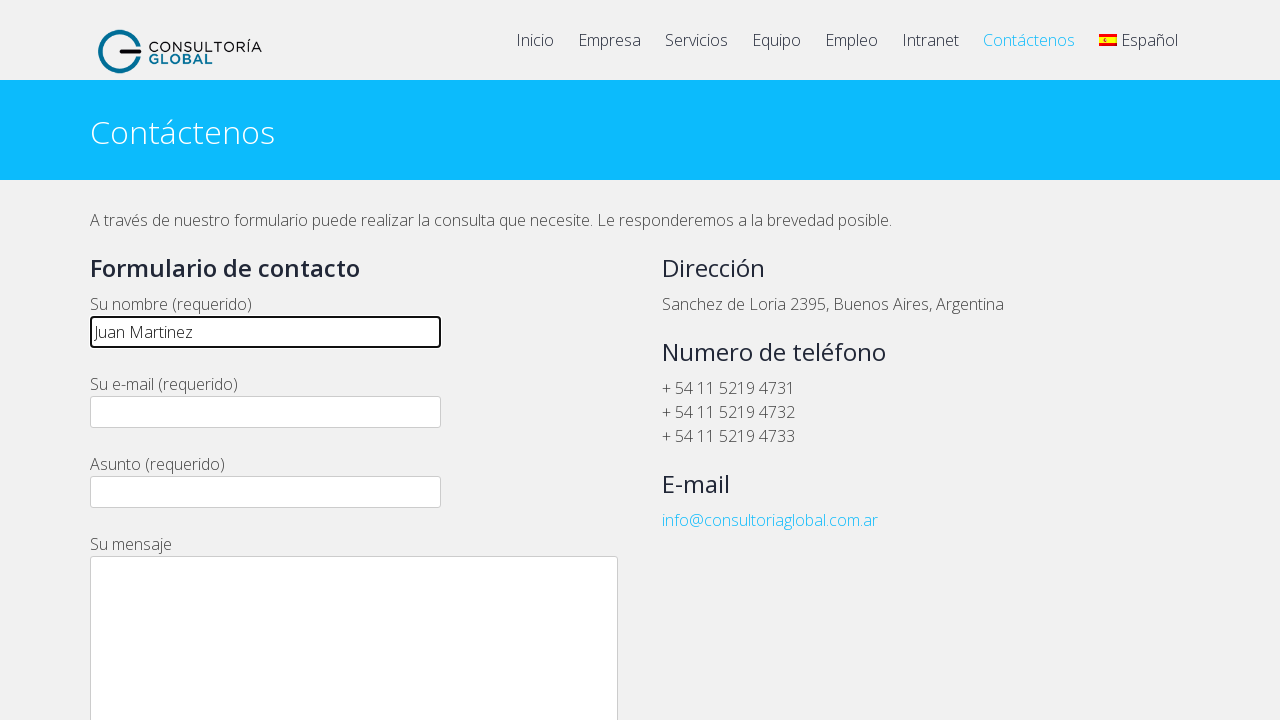

Filled email field with invalid email address 'invalid-email-format' on input[name='your-email']
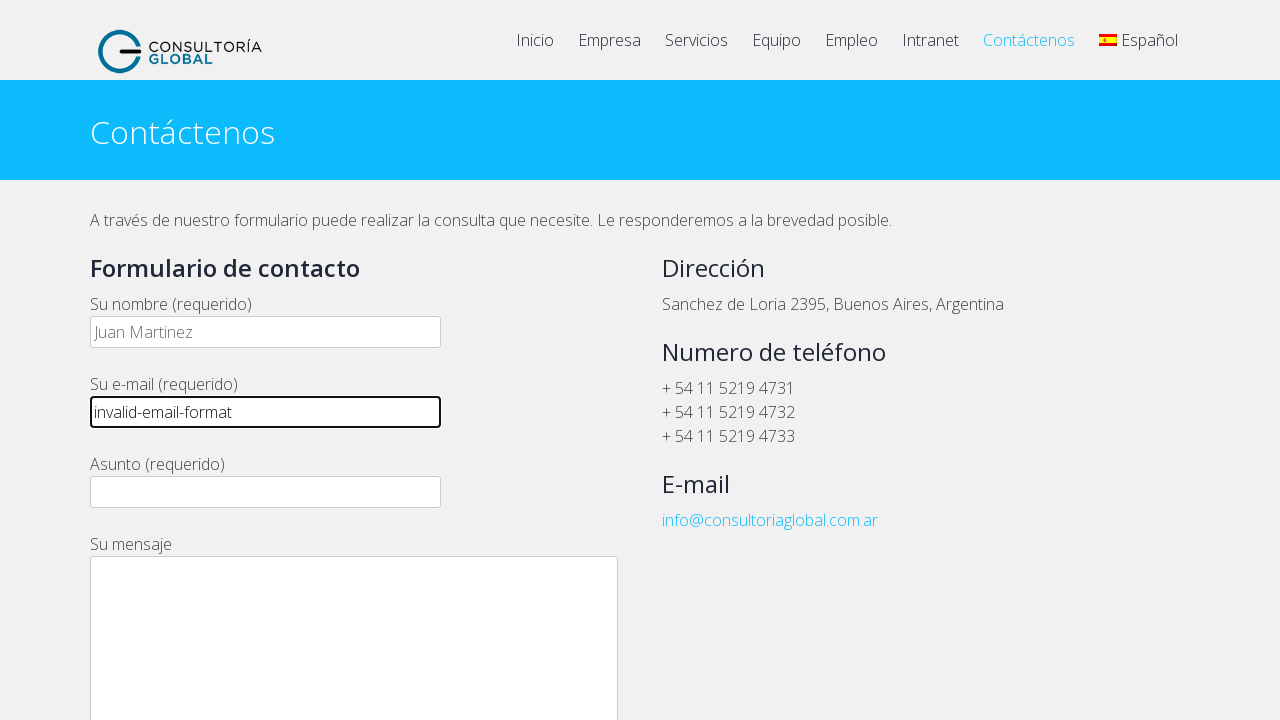

Filled subject field with 'Consulta sobre servicios' on input[name='your-subject']
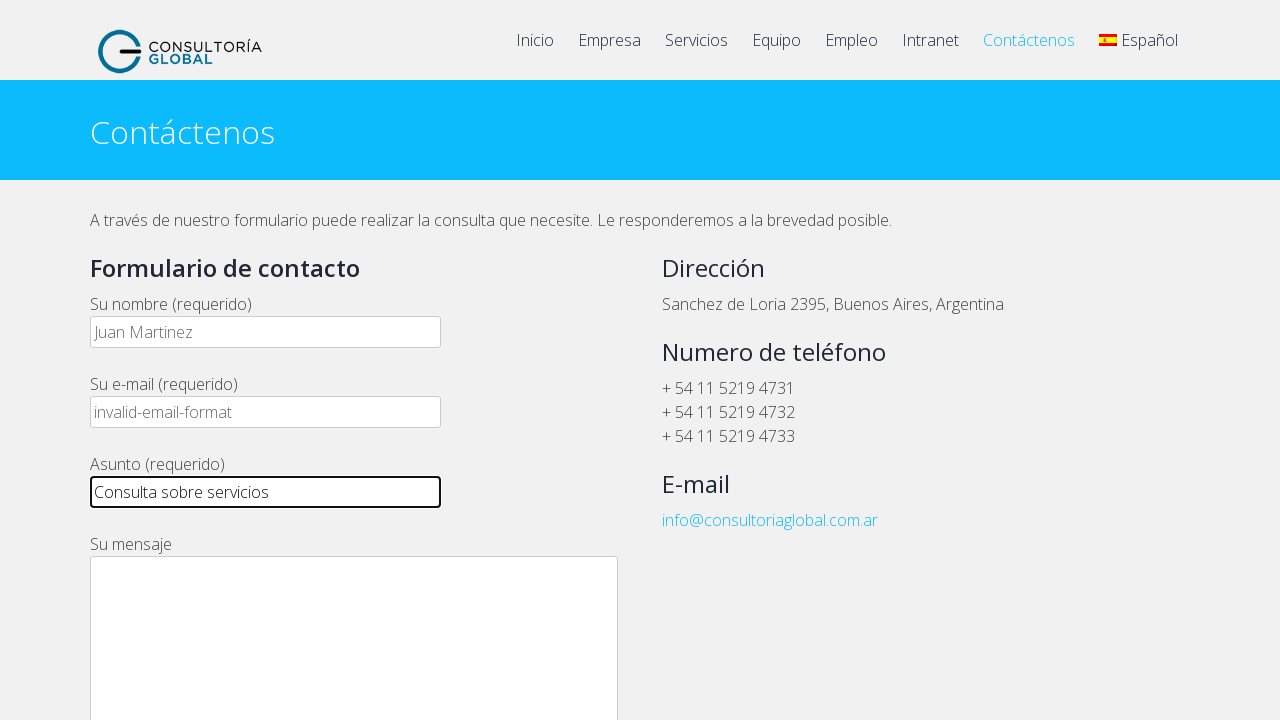

Clicked submit button to submit contact form at (144, 360) on input[type='submit']
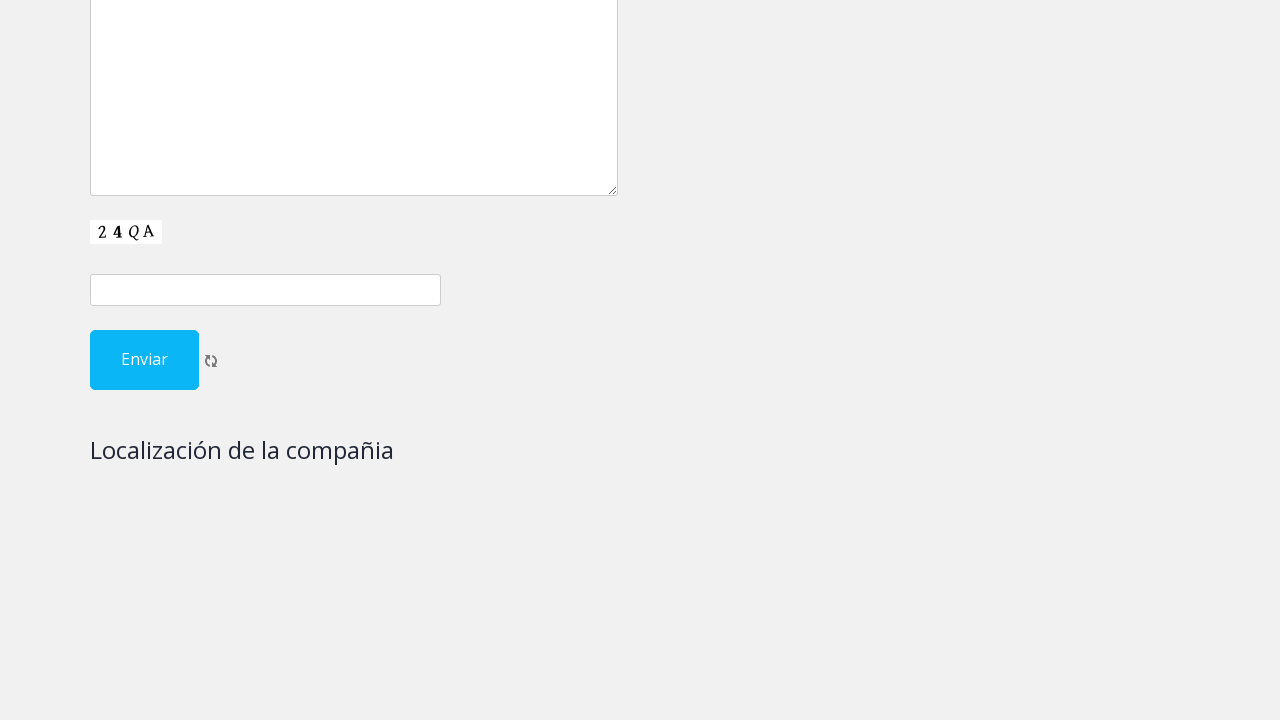

Email validation error message appeared as expected
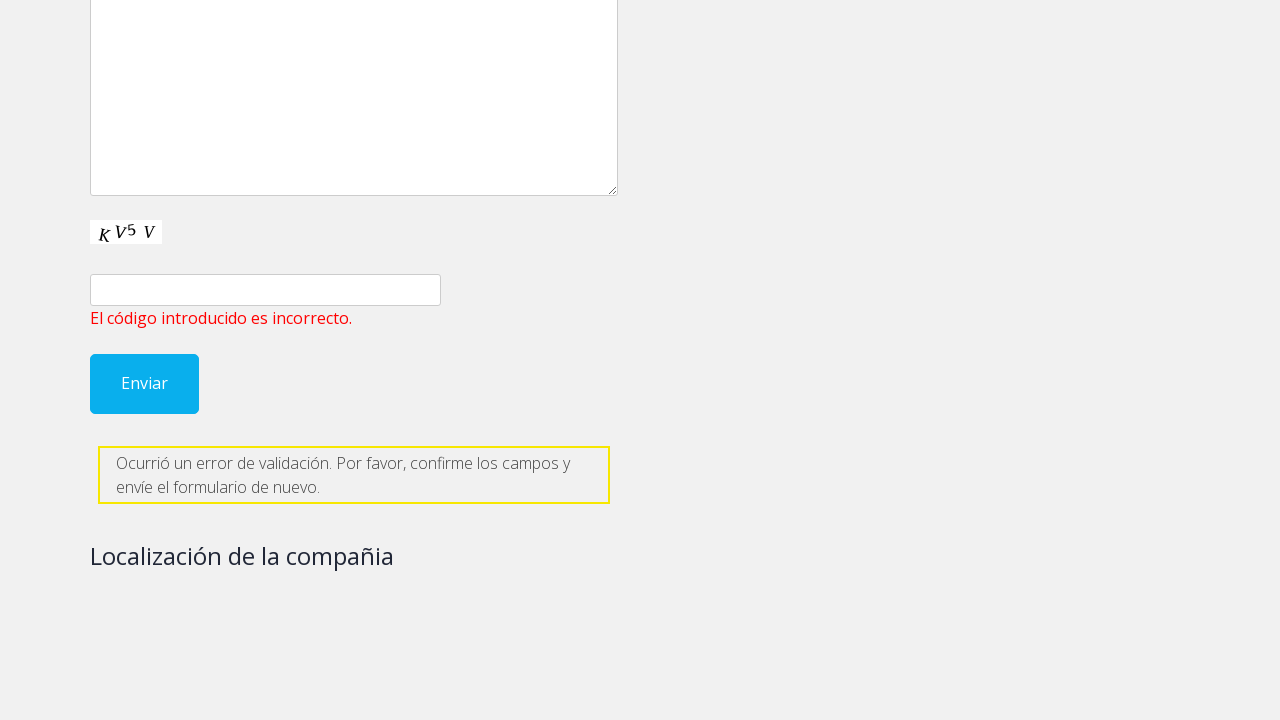

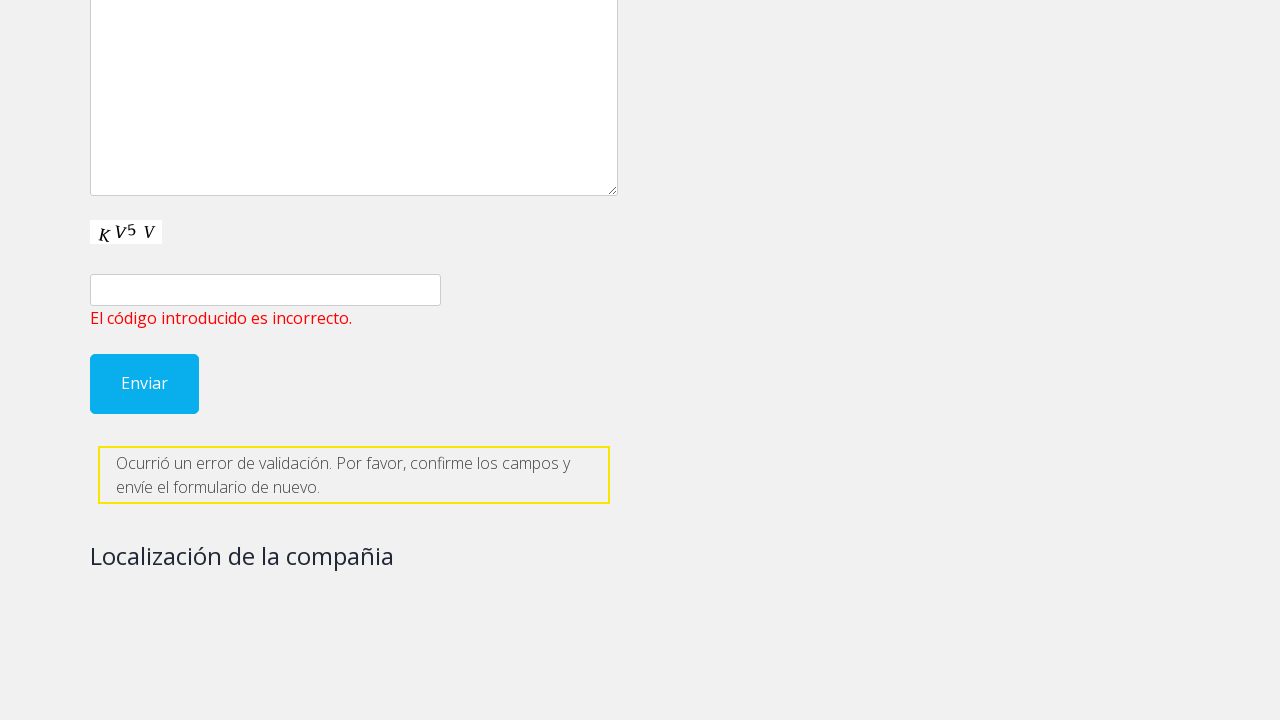